Tests JavaScript alert handling by clicking buttons that trigger JS Alert, JS Confirm, and JS Prompt dialogs, accepting each dialog that appears.

Starting URL: https://the-internet.herokuapp.com/javascript_alerts

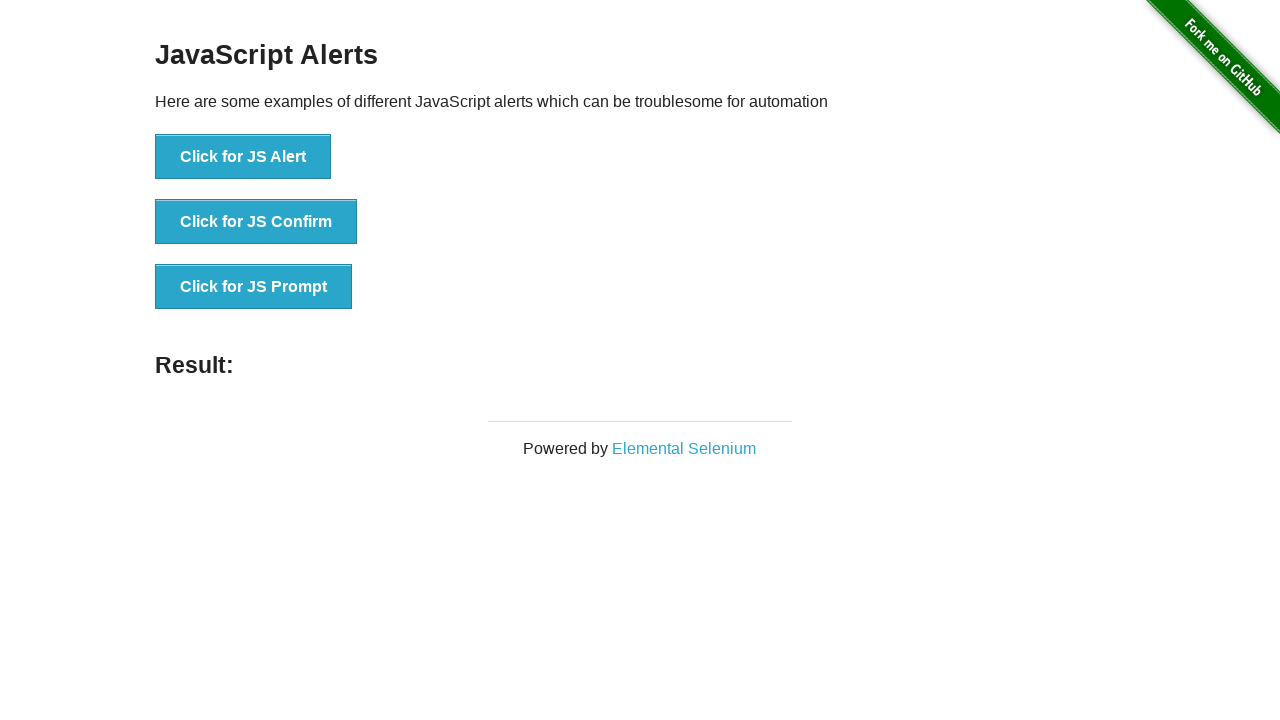

Set up dialog event listener to accept all dialogs
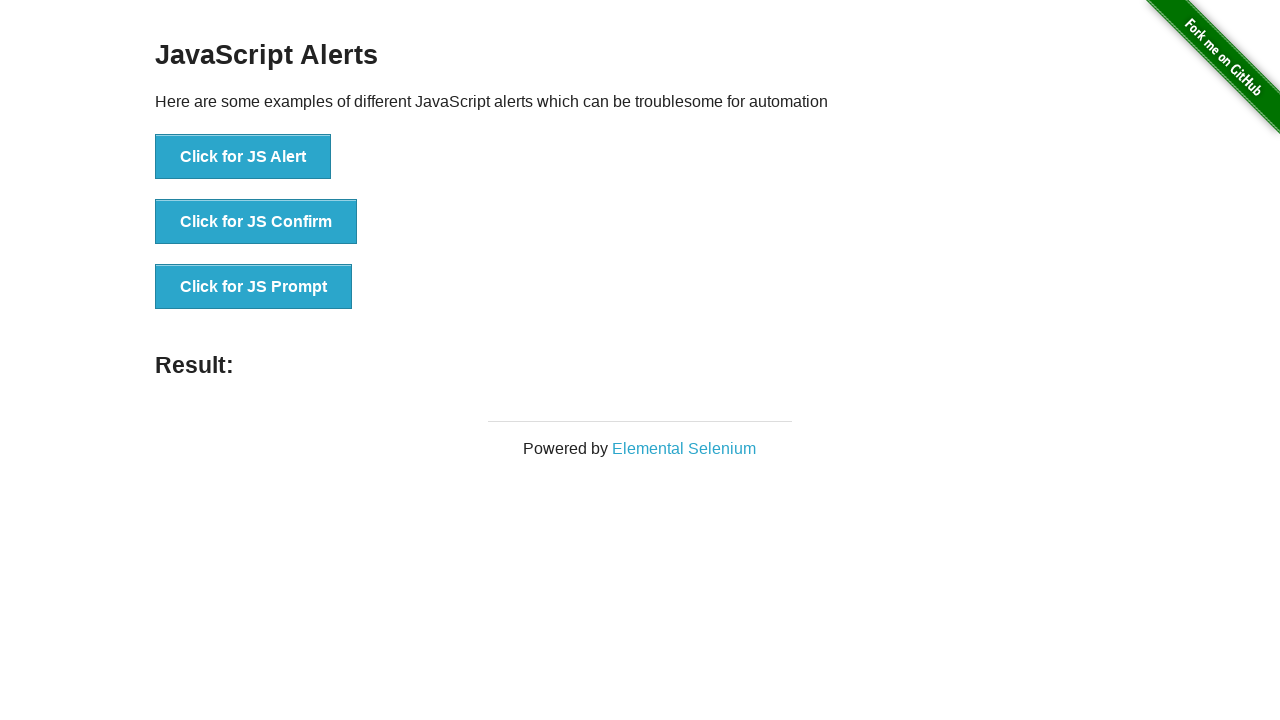

Clicked JS Alert button at (243, 157) on text=Click for JS Alert
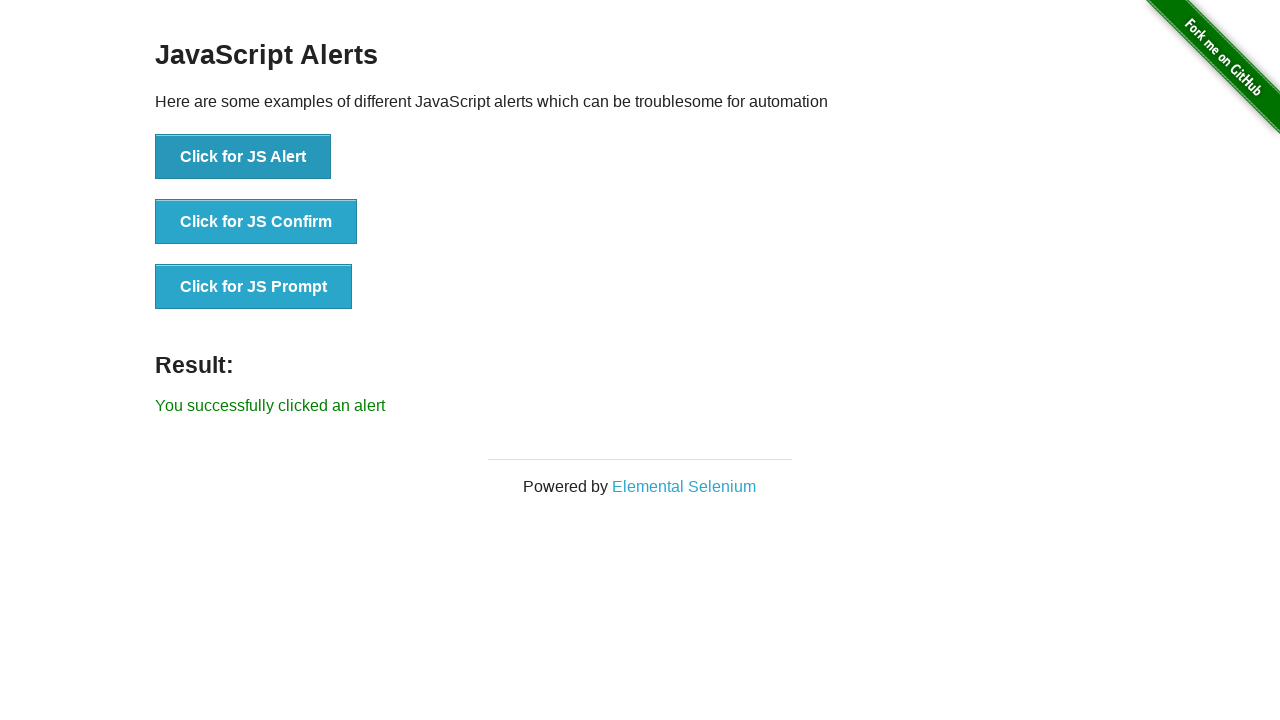

Clicked JS Confirm button at (256, 222) on text=Click for JS Confirm
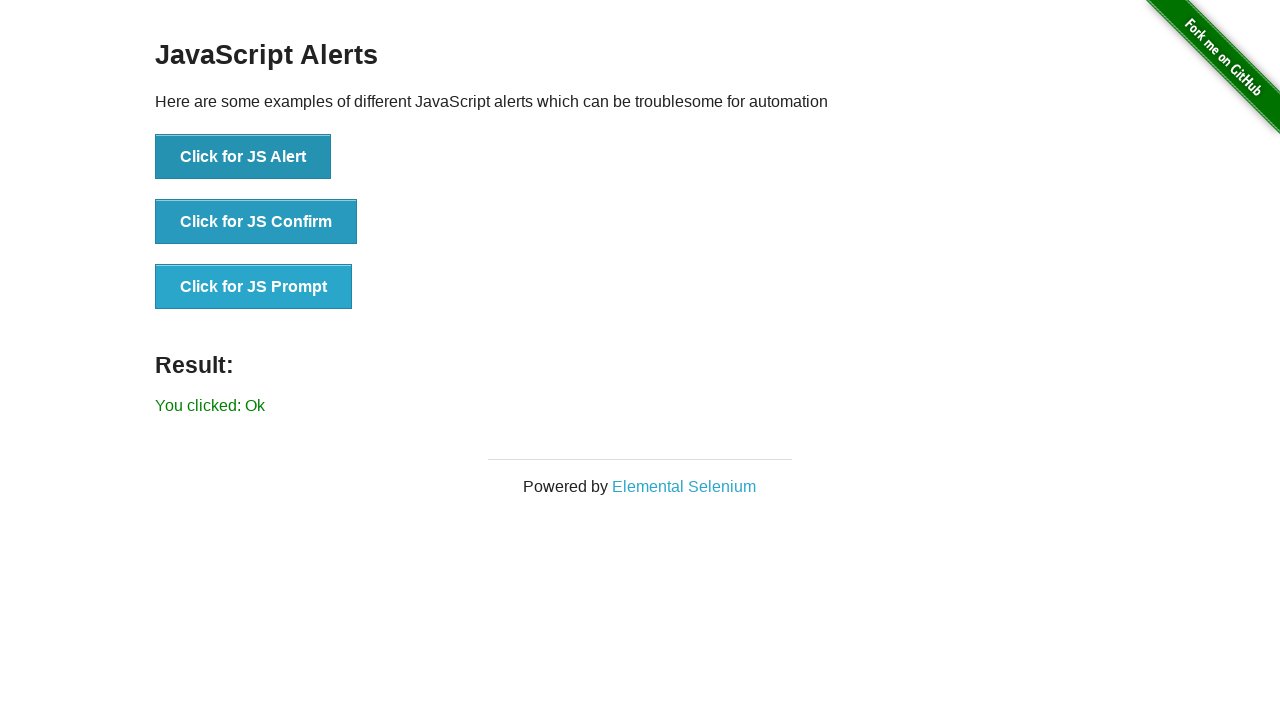

Clicked JS Prompt button at (254, 287) on text=Click for JS Prompt
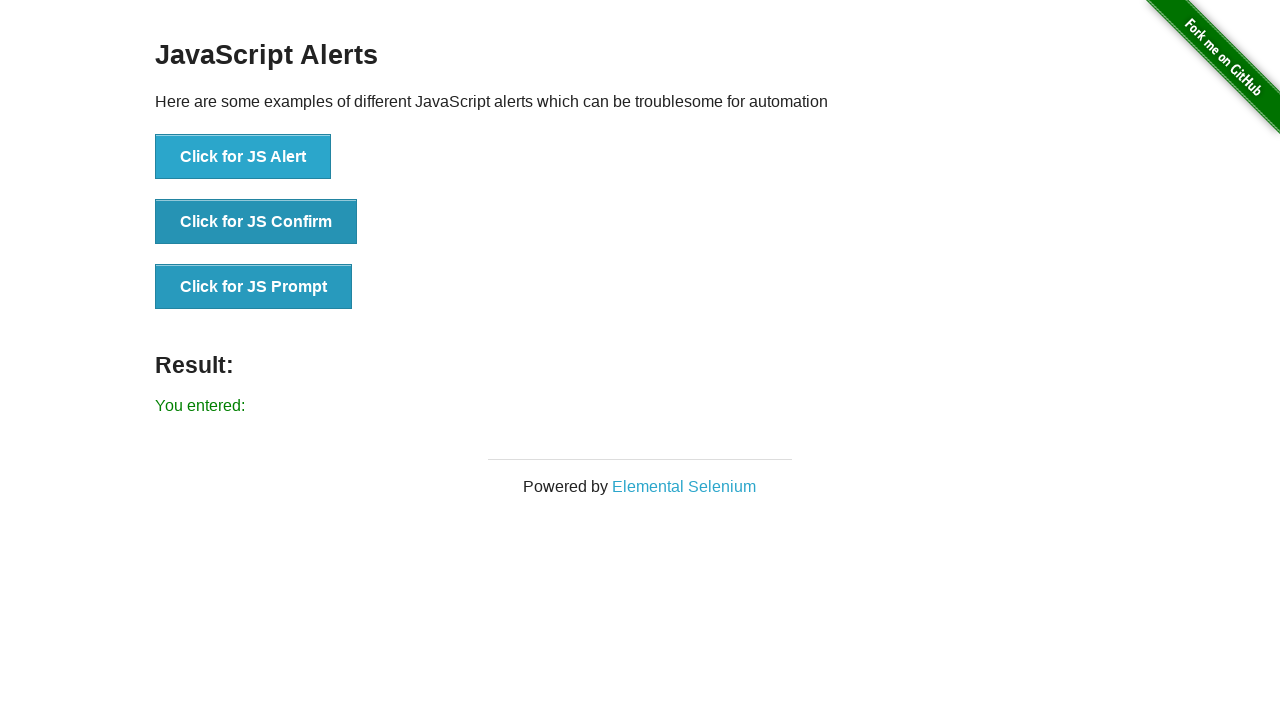

Result message displayed after all dialogs were handled
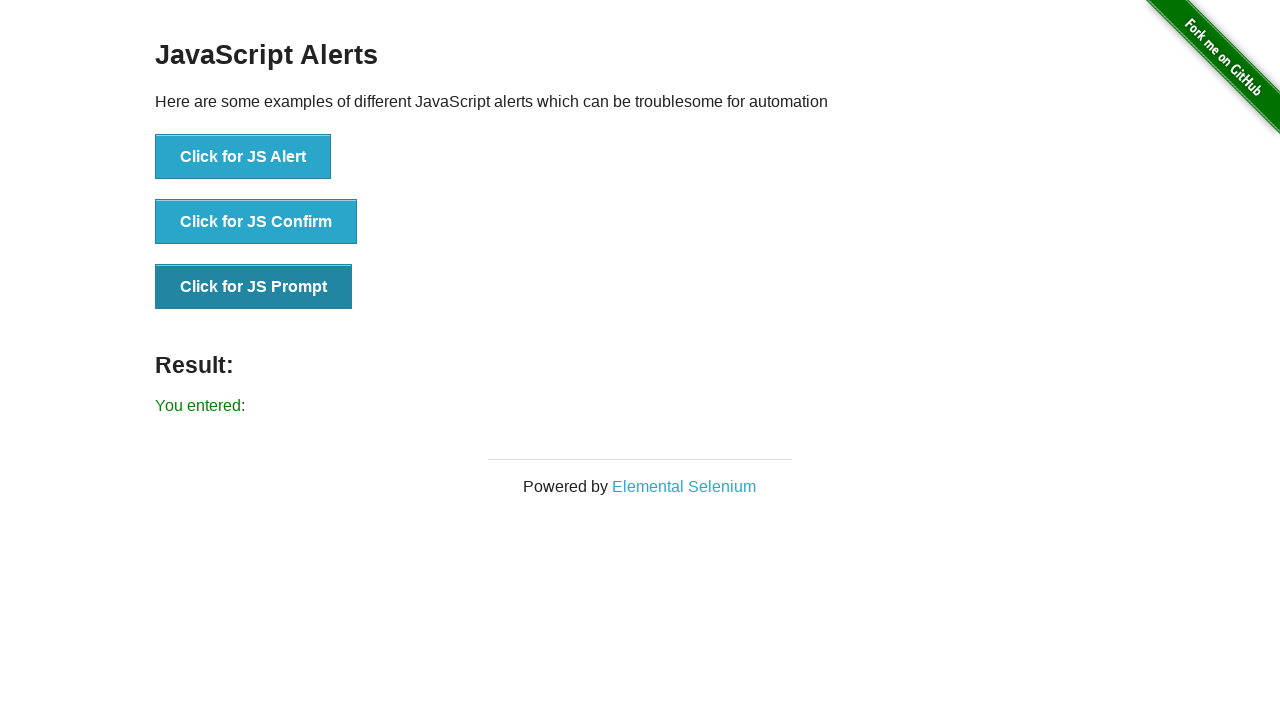

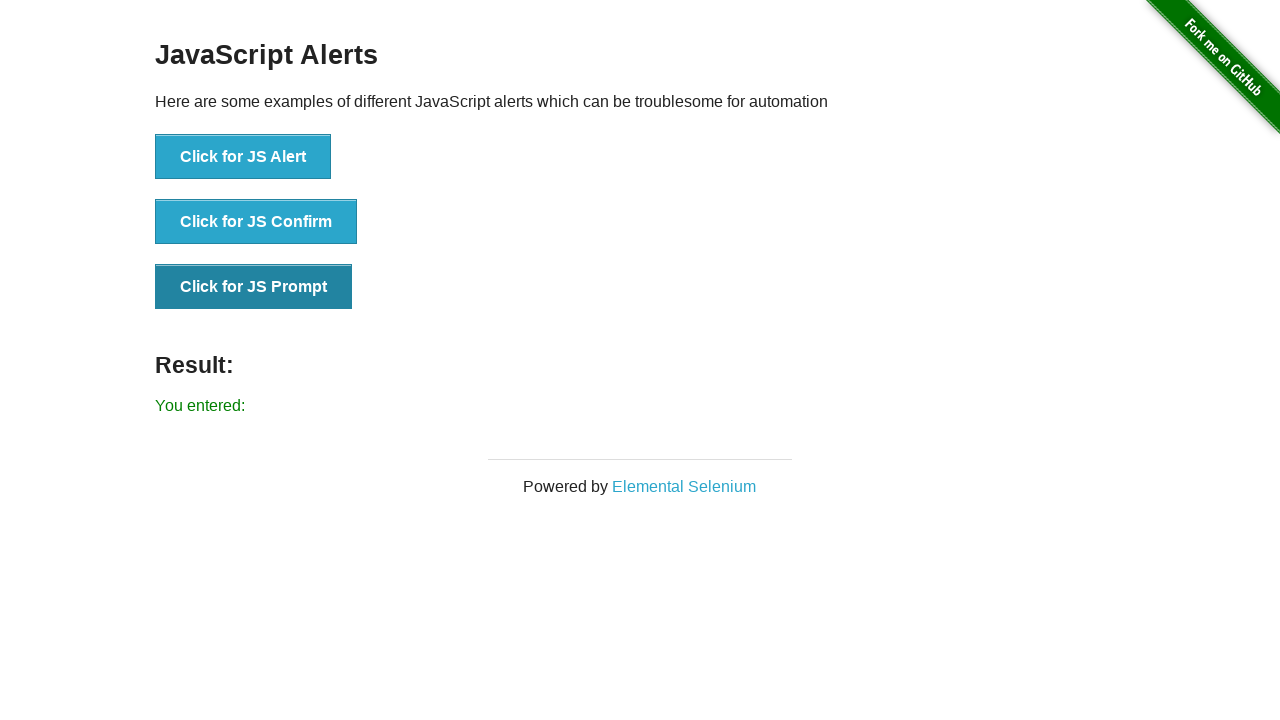